Tests clicking on each checkbox twice to toggle their states back and forth

Starting URL: https://the-internet.herokuapp.com/checkboxes

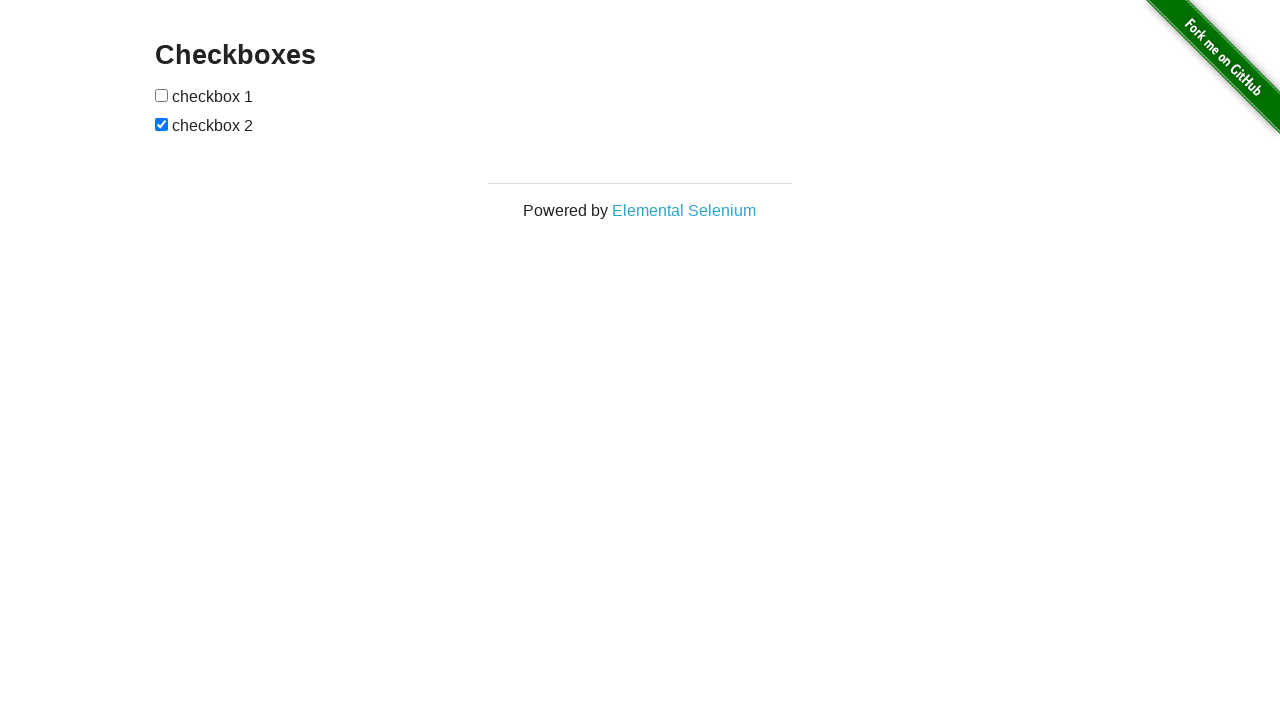

Navigated to checkboxes test page
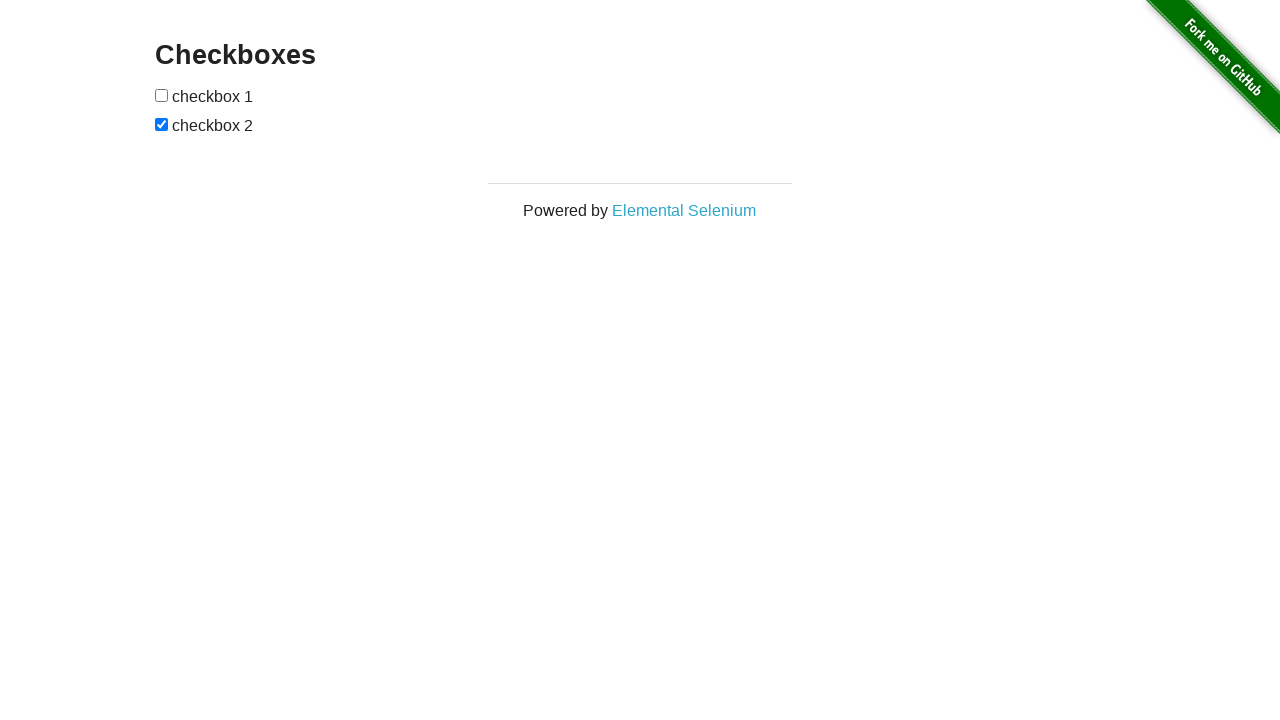

Located all checkboxes on the page
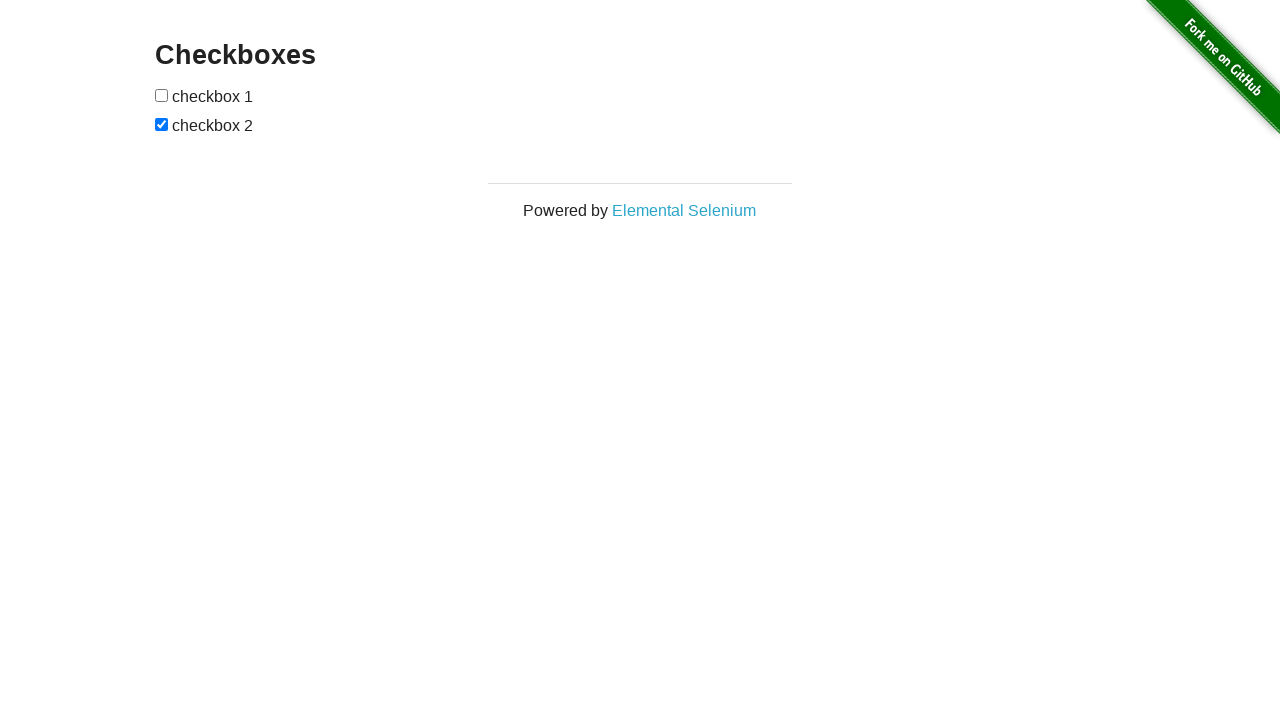

Selected first checkbox
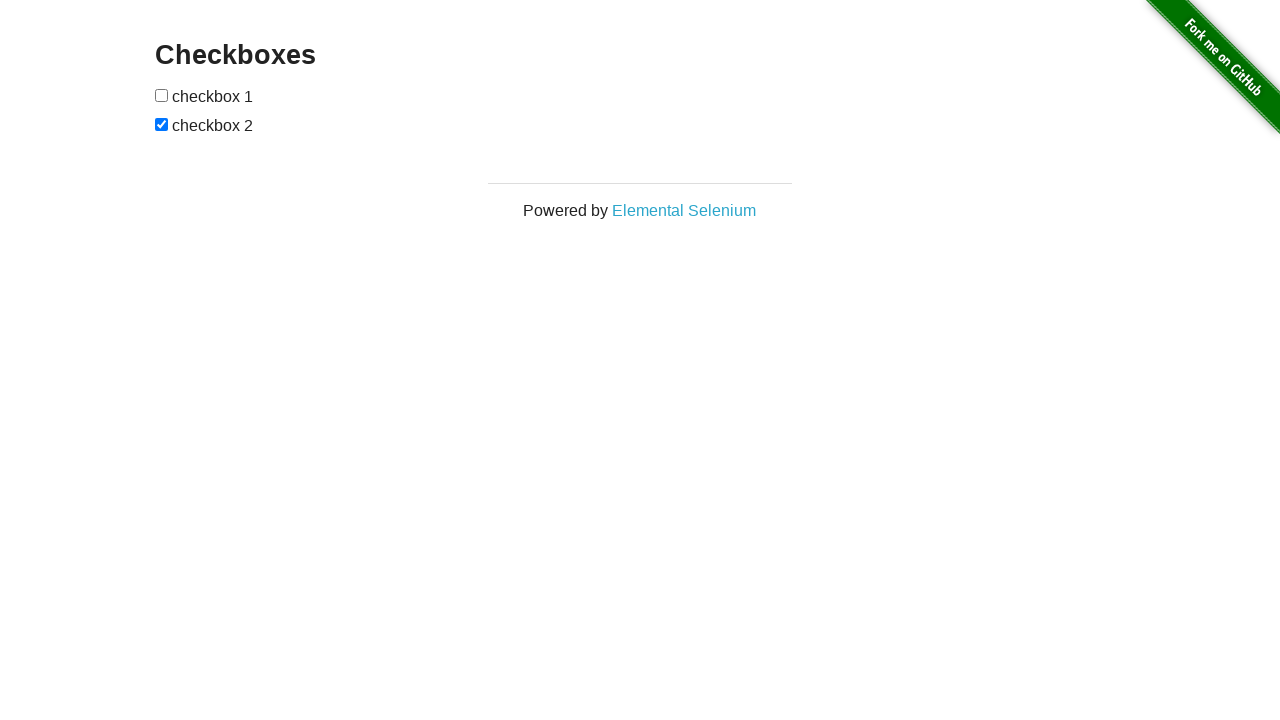

Clicked first checkbox (toggled to checked) at (162, 95) on input[type='checkbox'] >> nth=0
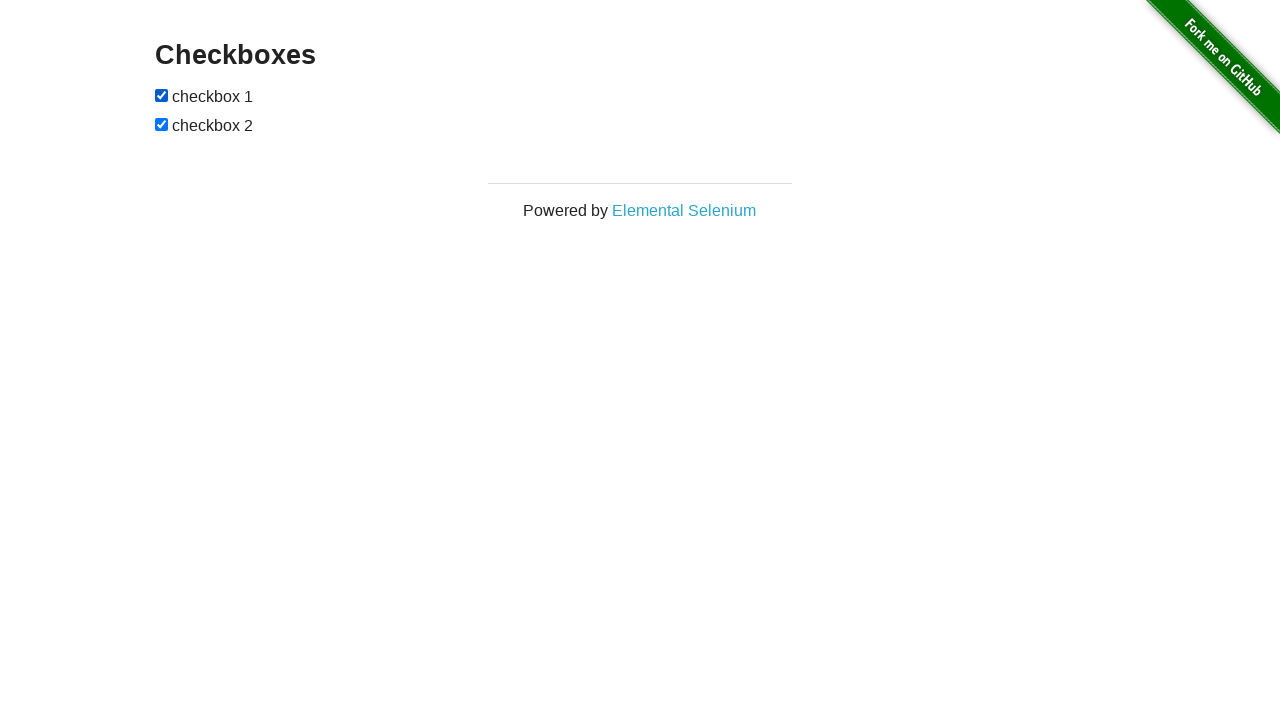

Clicked first checkbox again (toggled back to unchecked) at (162, 95) on input[type='checkbox'] >> nth=0
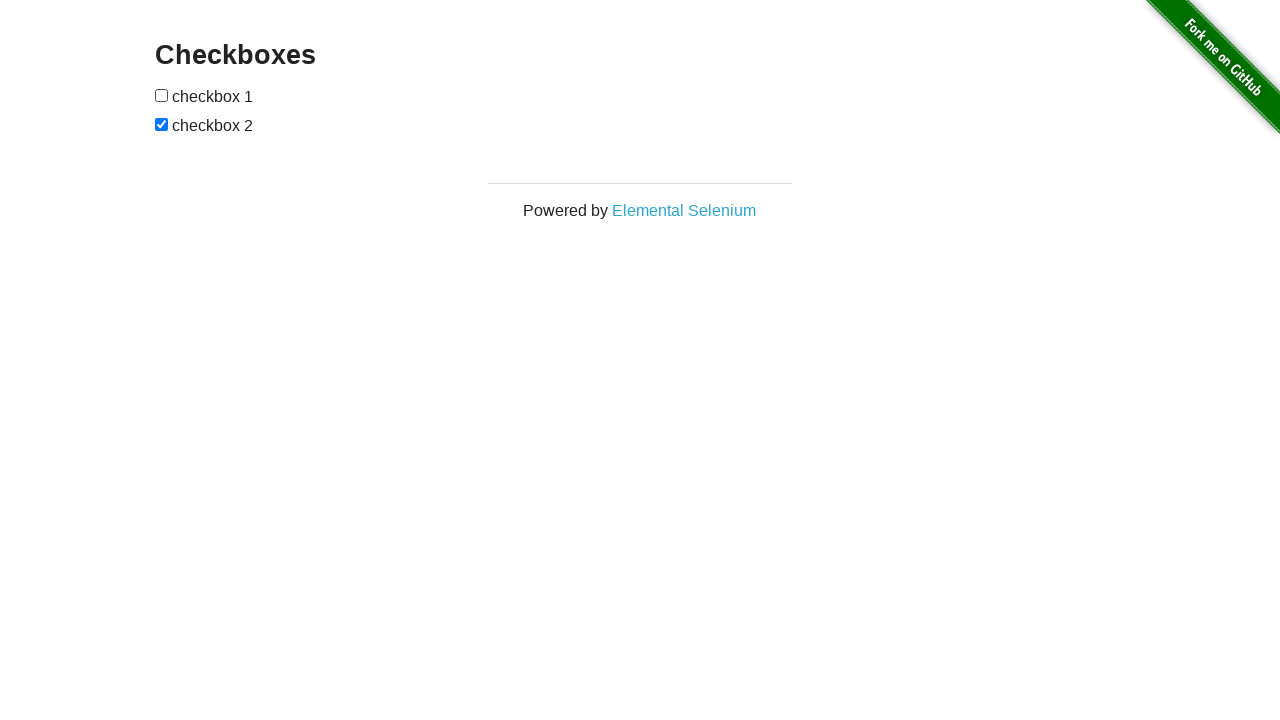

Selected second checkbox
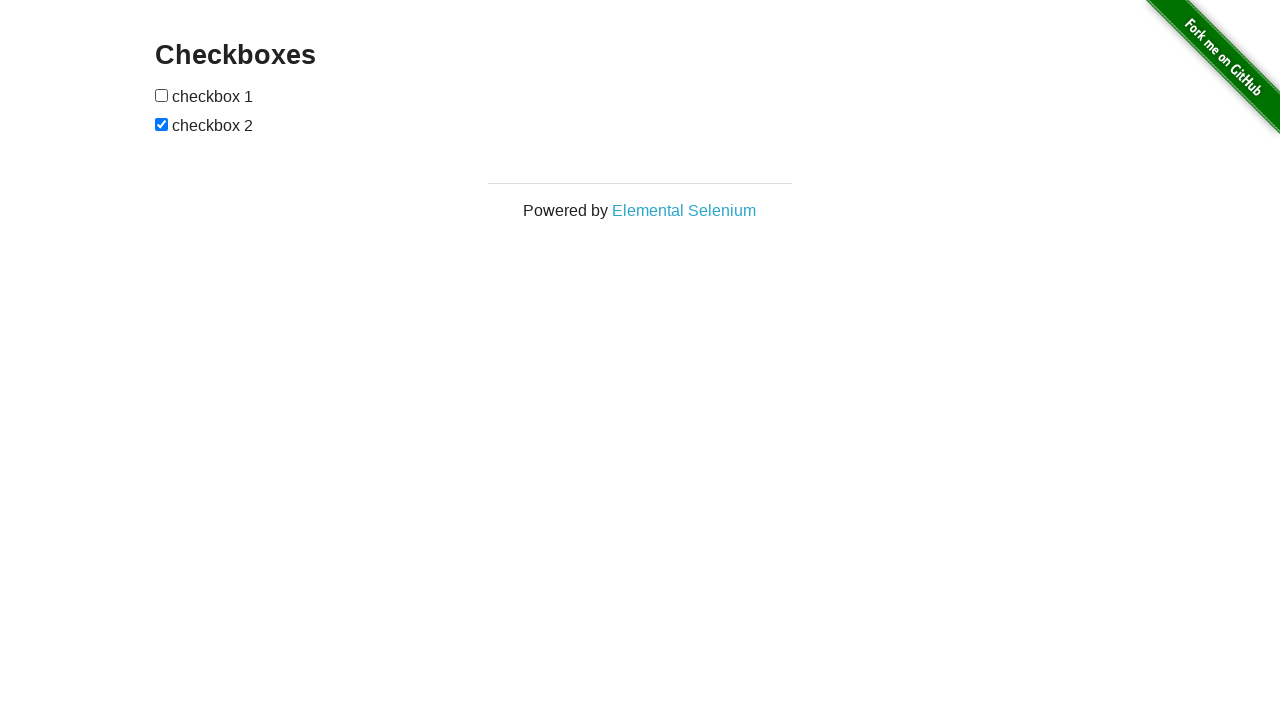

Clicked second checkbox (toggled to unchecked) at (162, 124) on input[type='checkbox'] >> nth=1
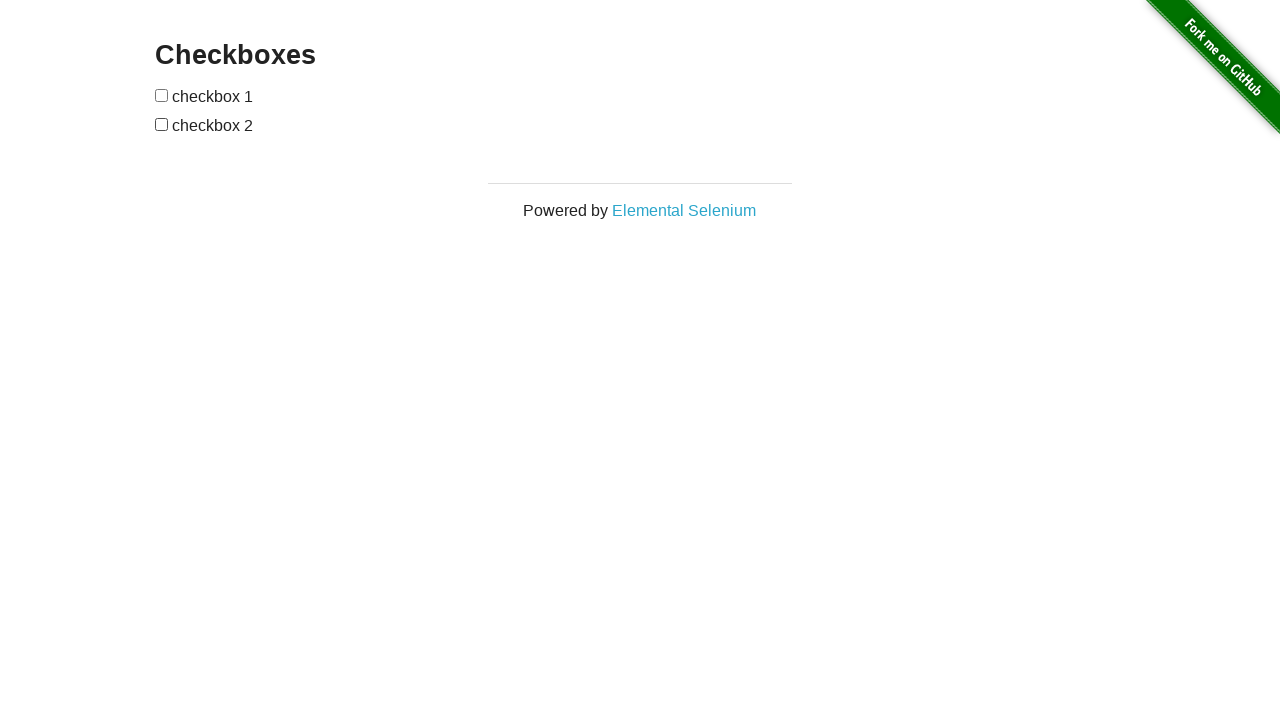

Clicked second checkbox again (toggled back to checked) at (162, 124) on input[type='checkbox'] >> nth=1
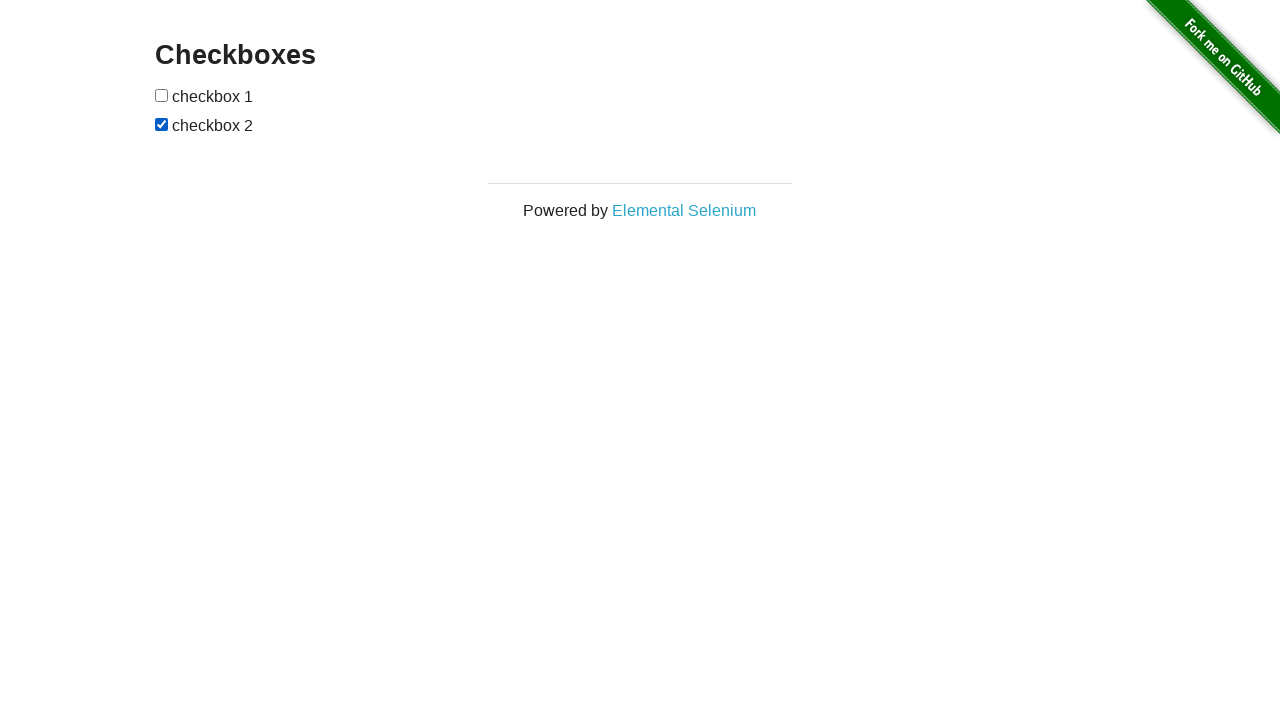

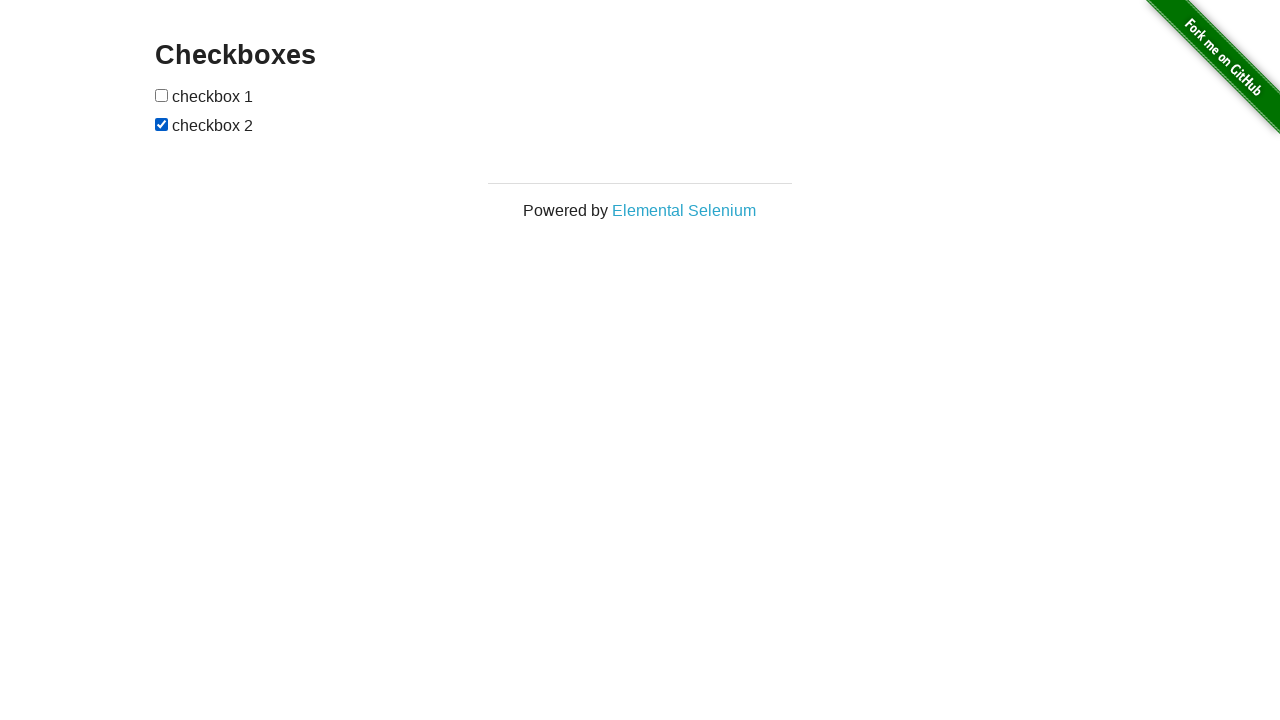